Tests that the score submission page requires authentication by navigating to it and verifying that a "login required" message is displayed when not logged in.

Starting URL: https://omas-frontend.vercel.app/

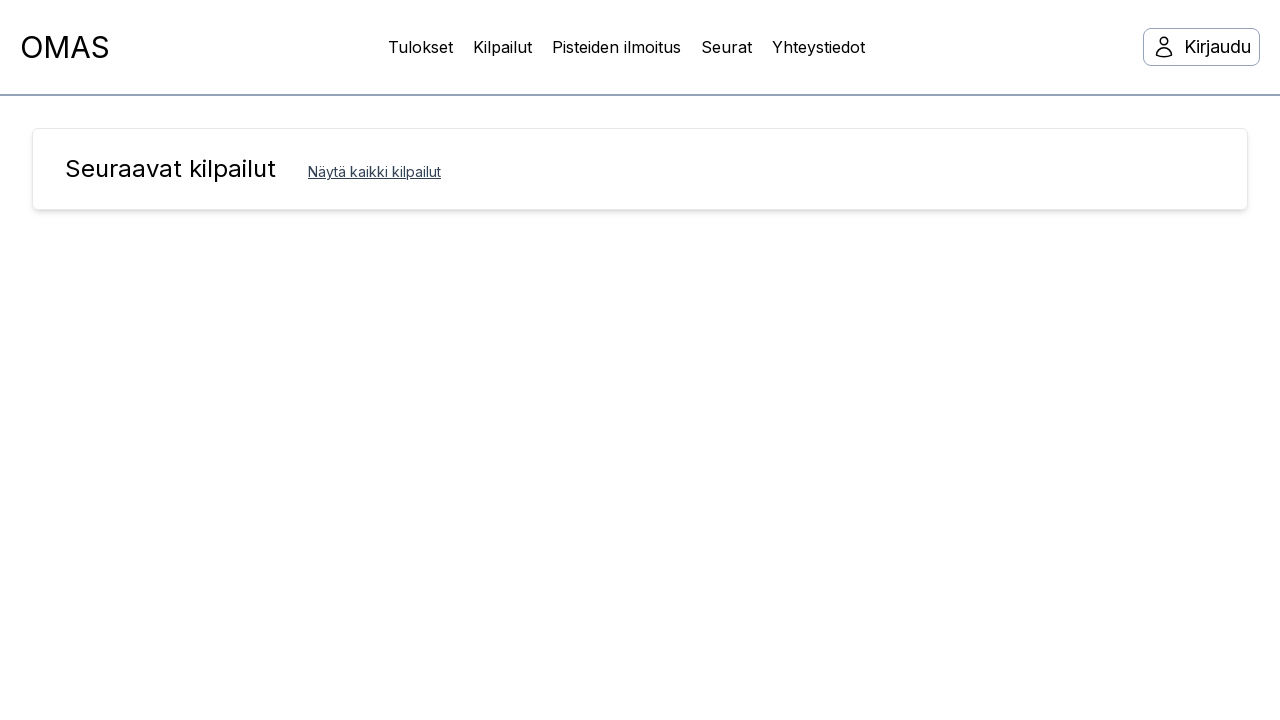

Clicked on 'Pisteiden ilmoitus' (Score submission) link at (616, 47) on text=Pisteiden ilmoitus
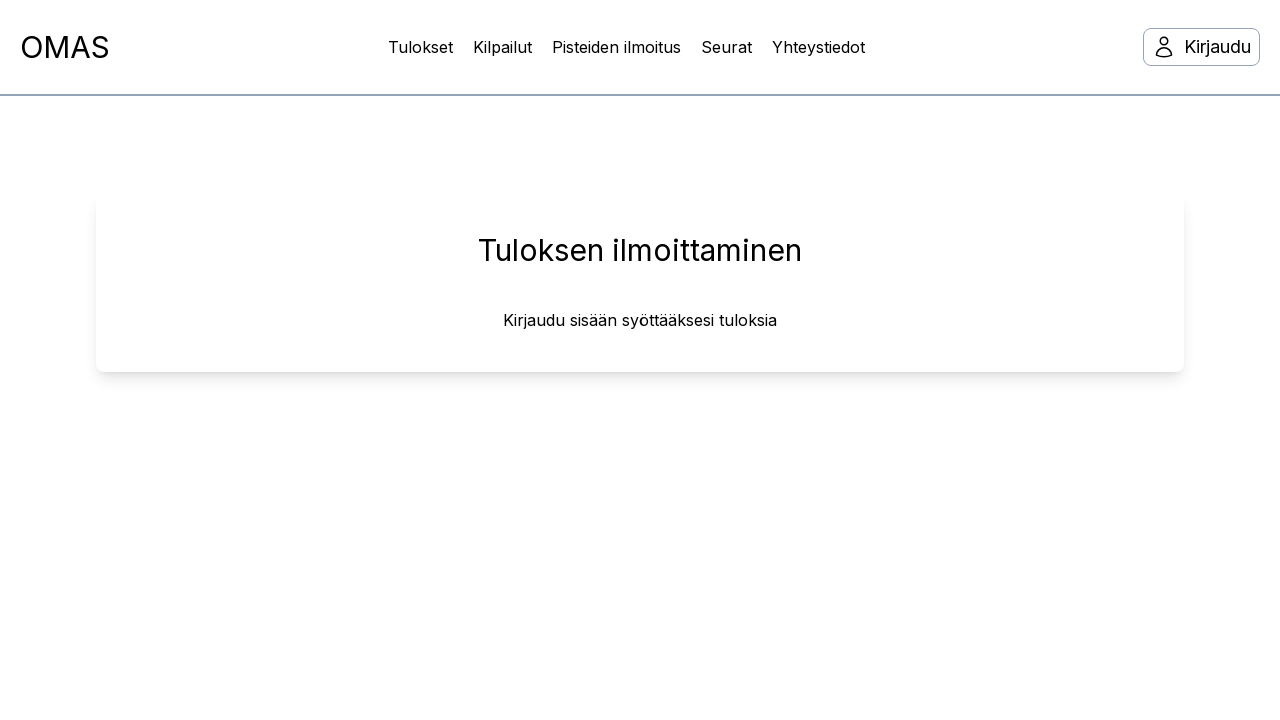

Page loaded completely (networkidle state)
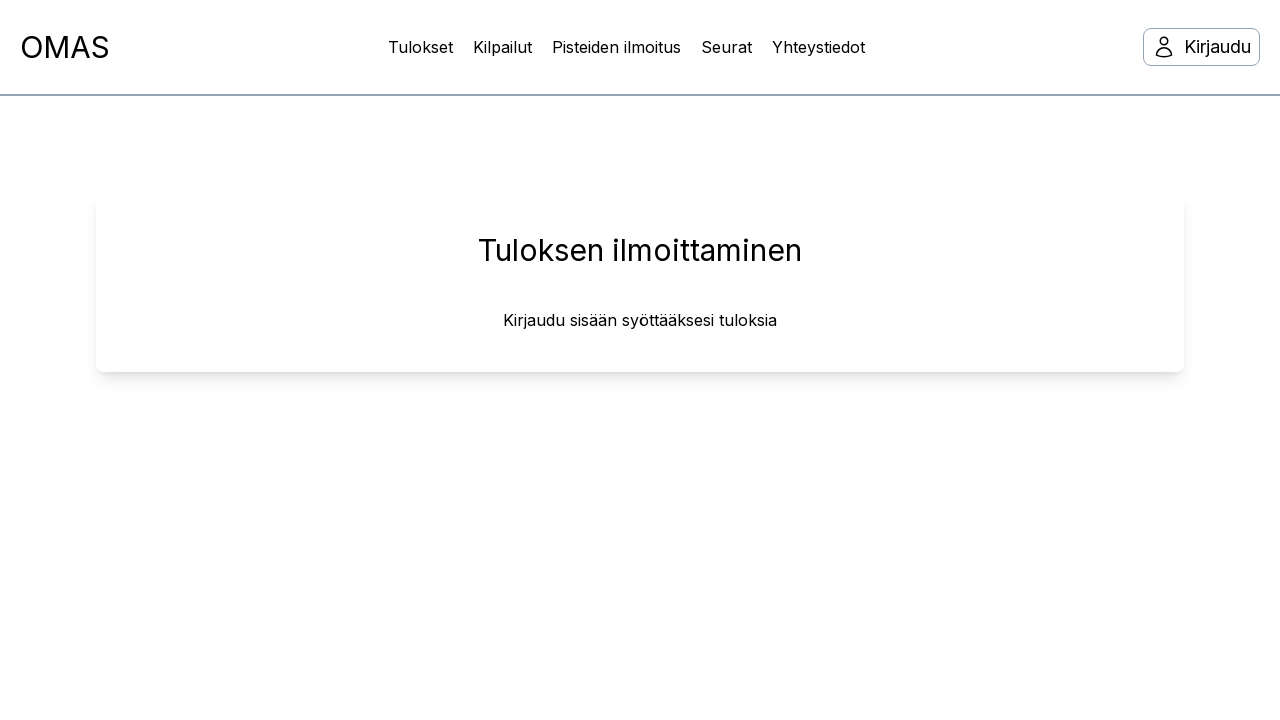

H2 element appeared on the page
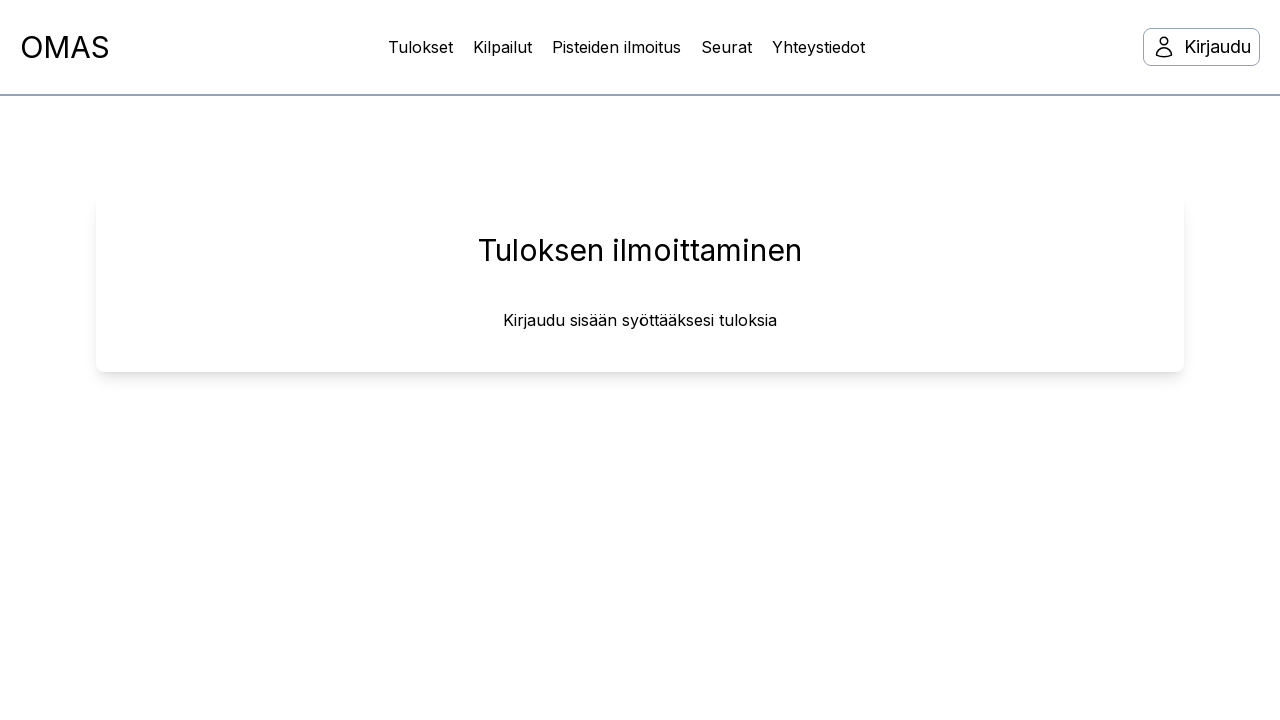

Retrieved h2 element text content
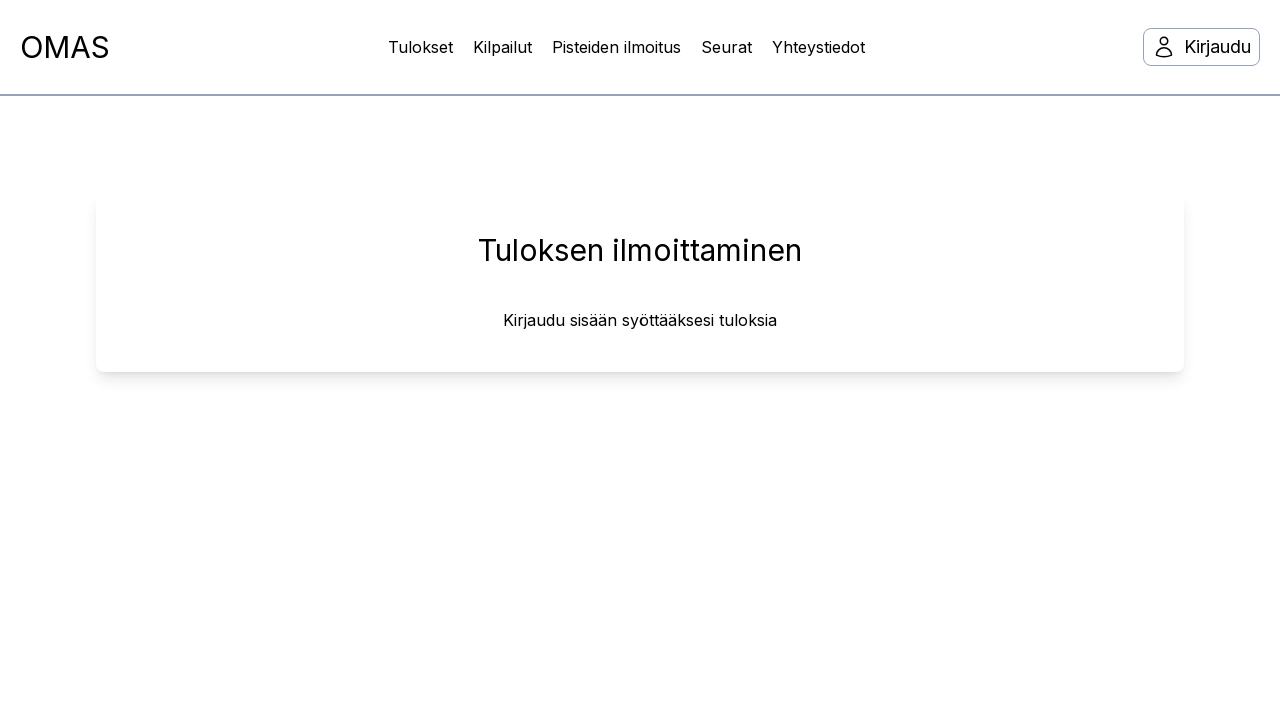

Verified that login required message 'Kirjaudu sisään syöttääksesi tuloksia' is displayed
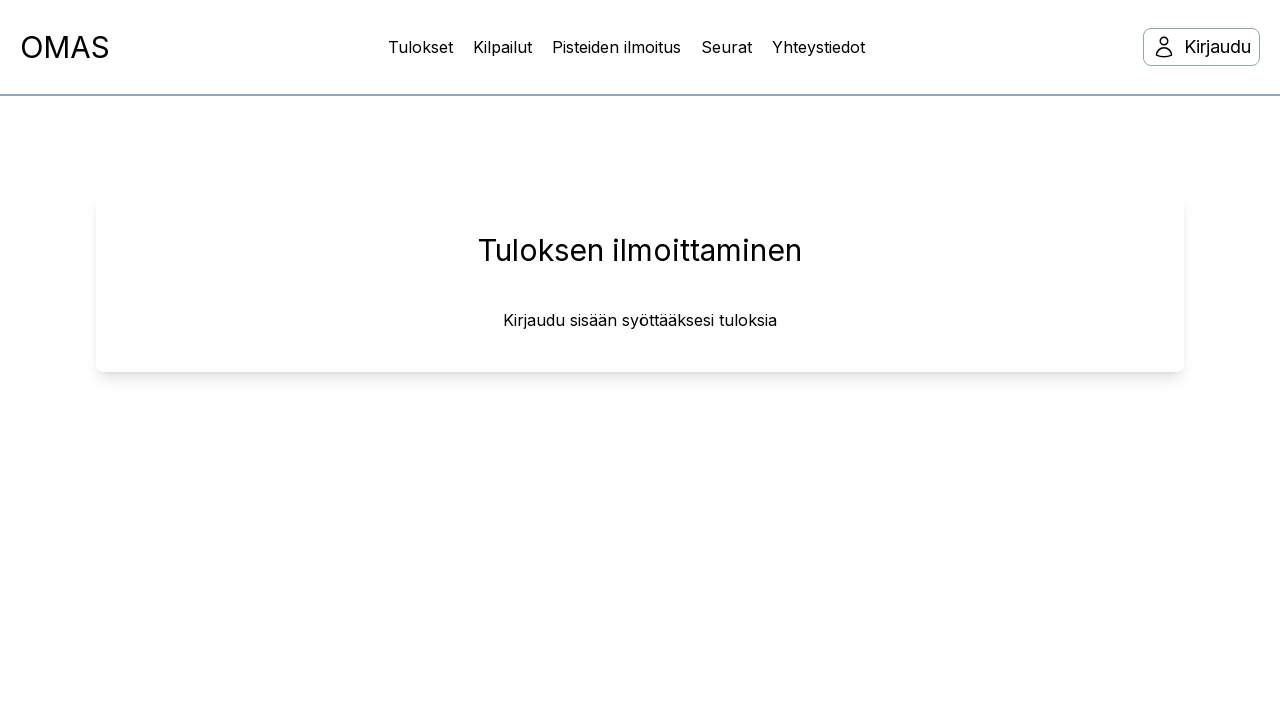

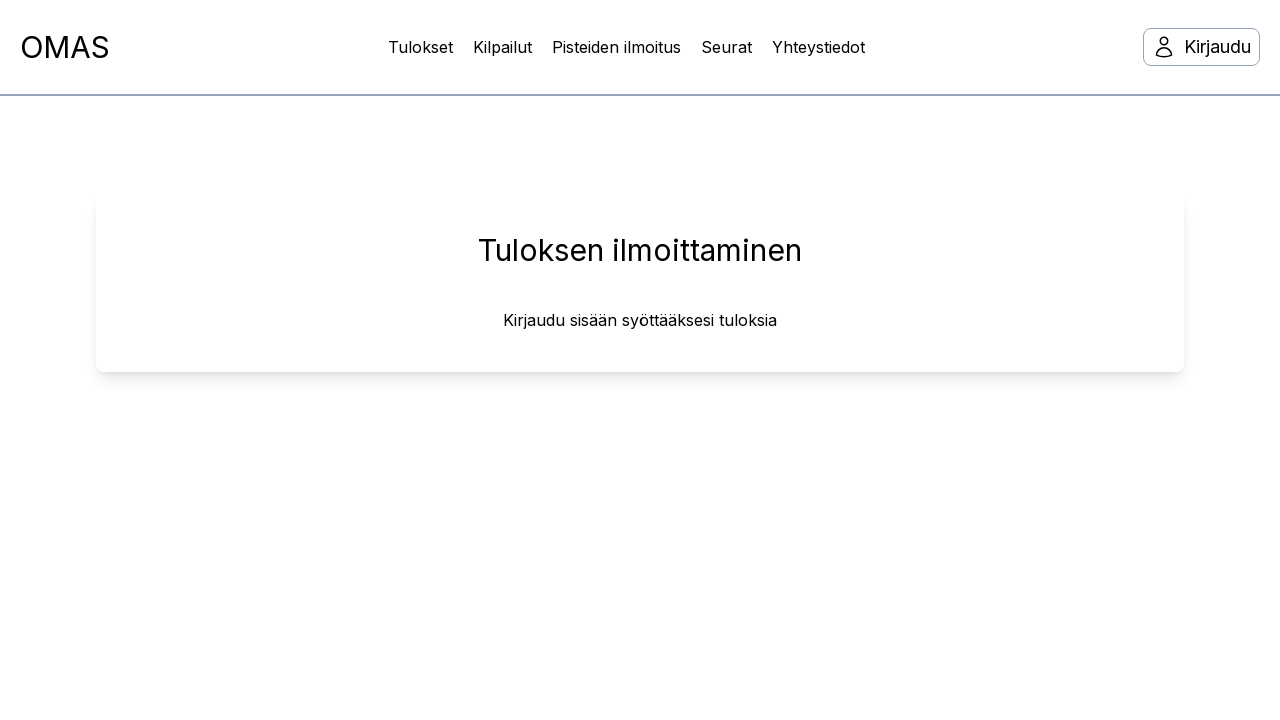